Tests browser window switching functionality by opening OpenCart website, then opening a new browser window and navigating to a second website (OrangeHRM demo page).

Starting URL: https://www.opencart.com/

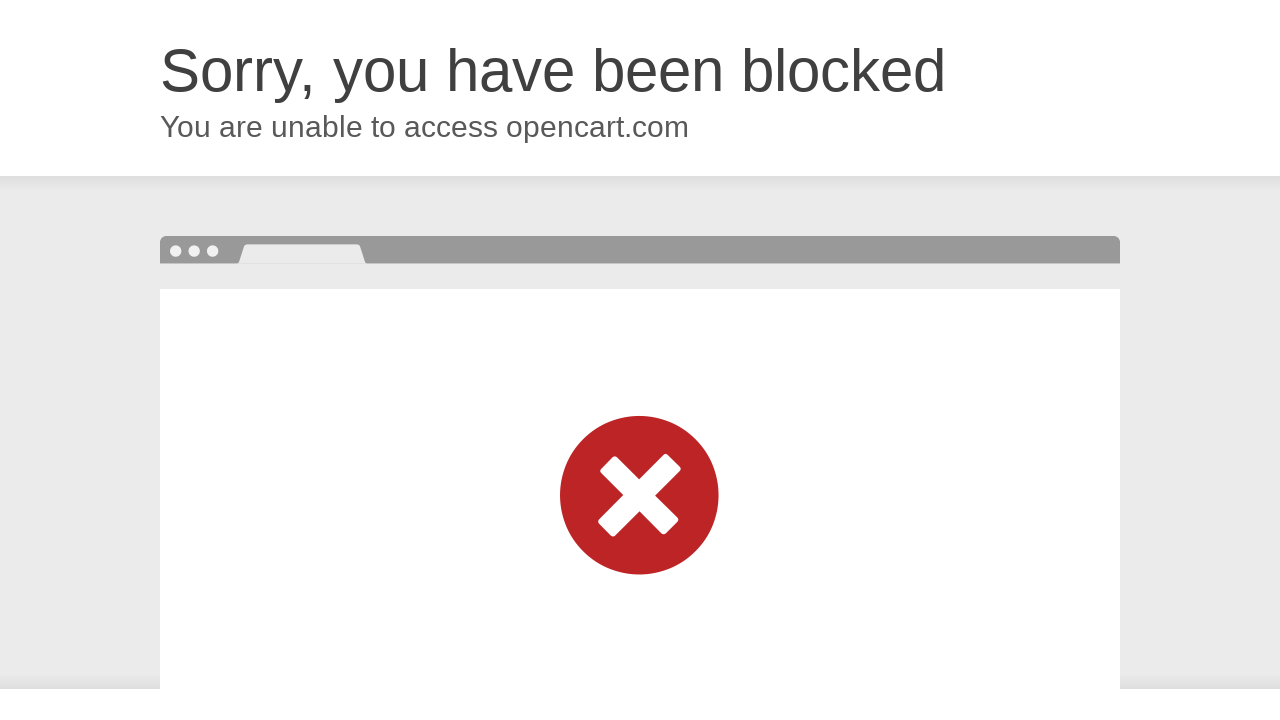

Opened new browser window
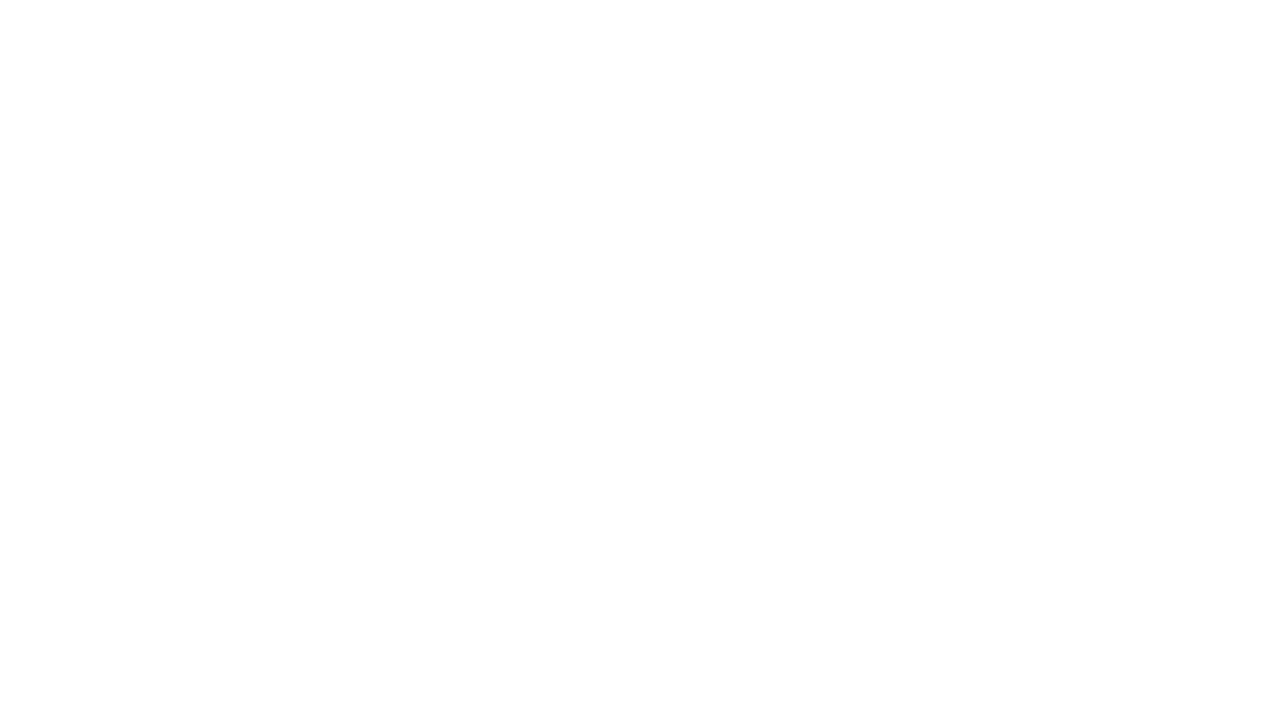

Navigated to OrangeHRM demo login page in new window
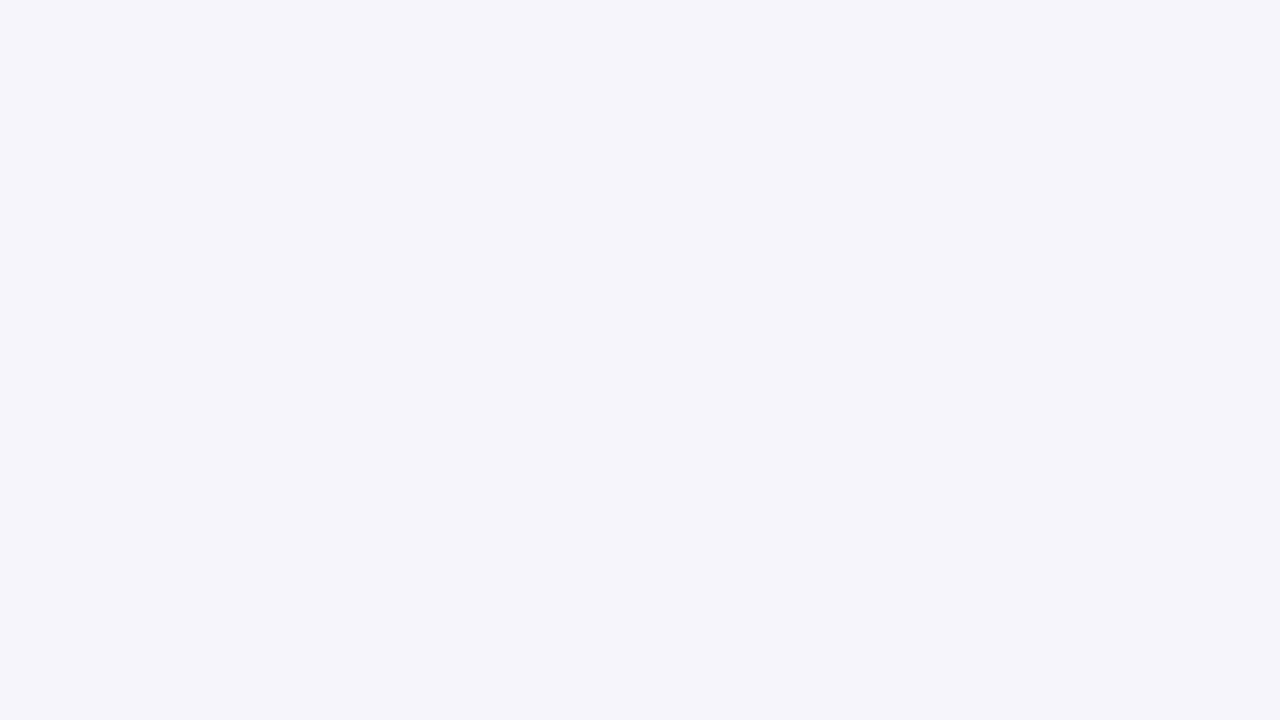

OrangeHRM login page fully loaded
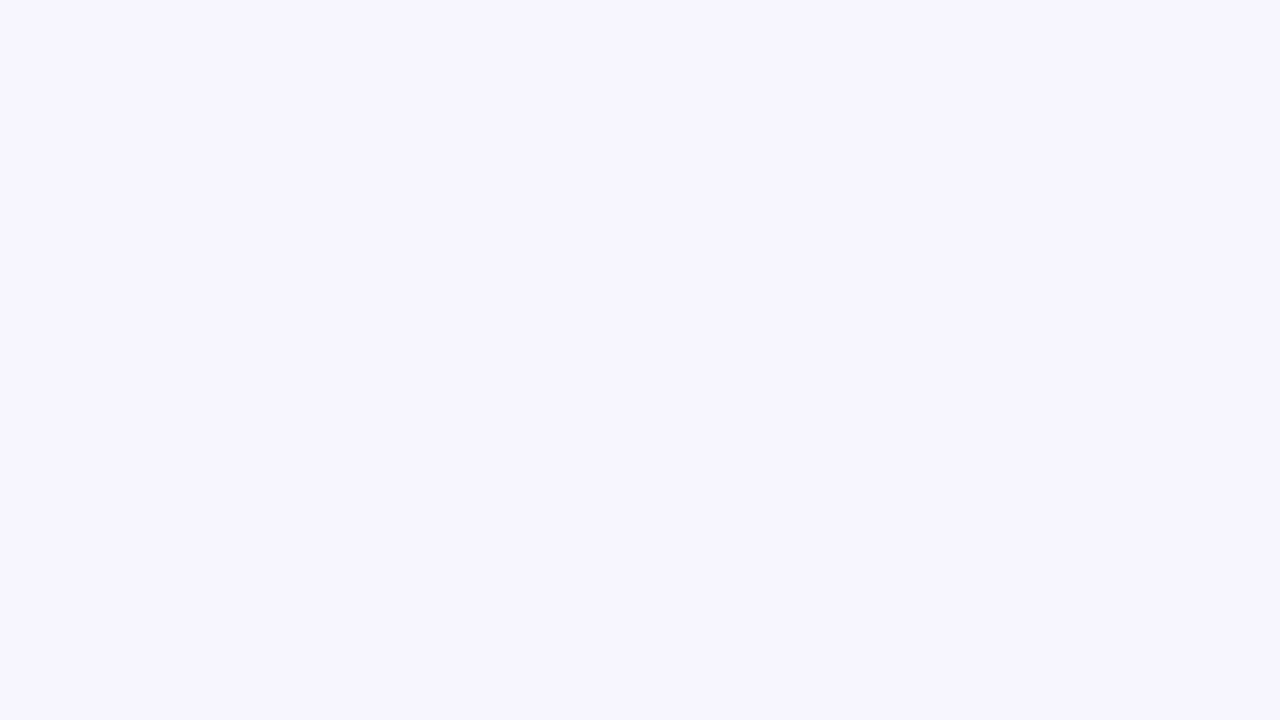

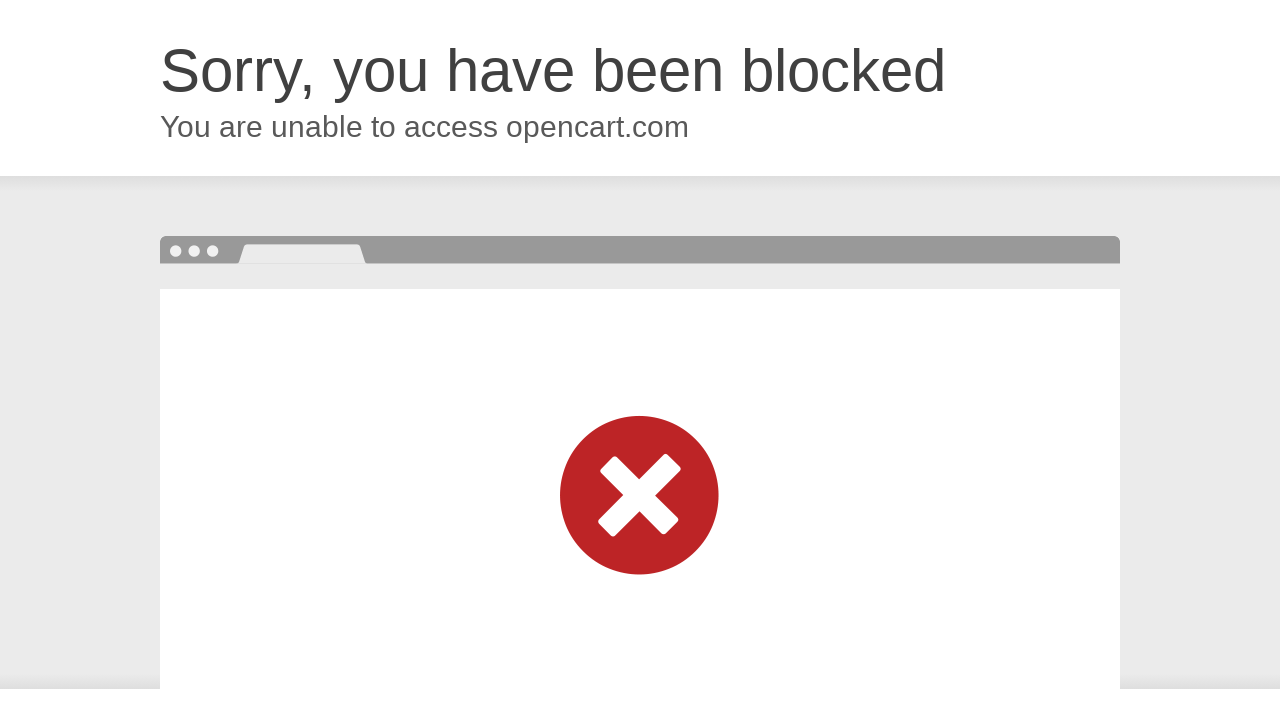